Tests dropdown functionality by iterating through all available options in a dropdown menu and selecting each one

Starting URL: https://practice.expandtesting.com/dropdown

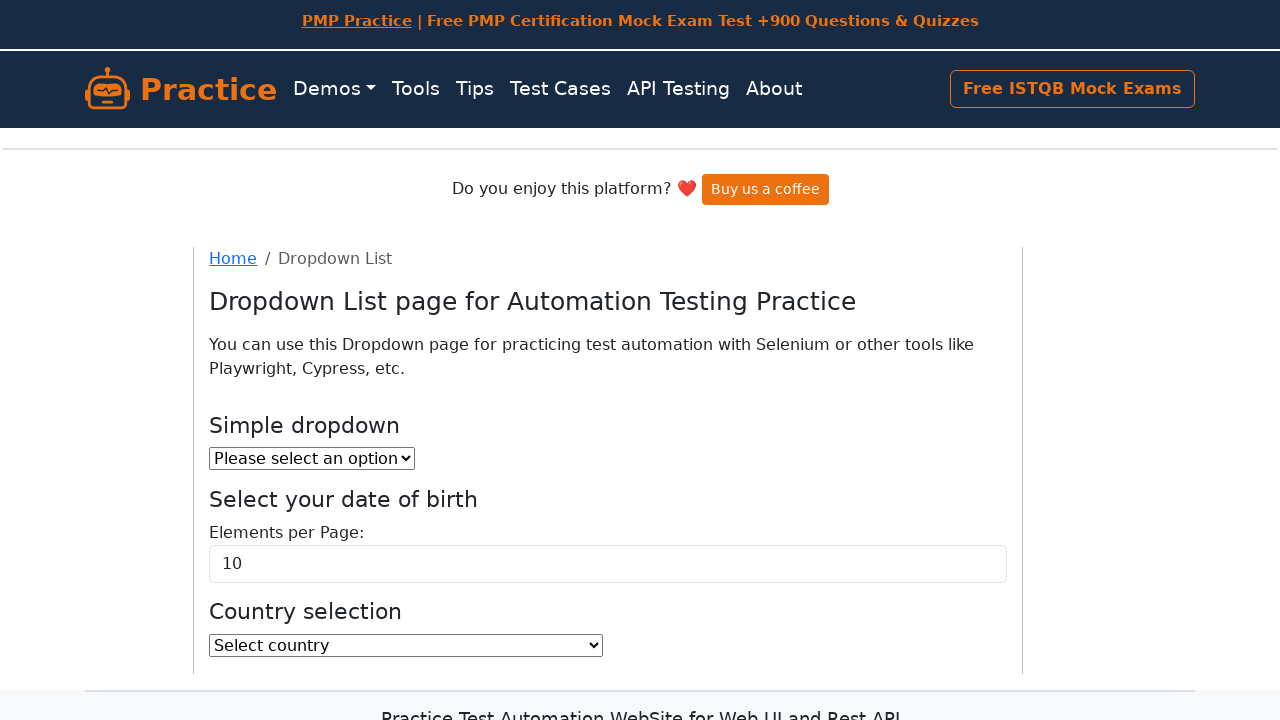

Waited for dropdown menu to be available
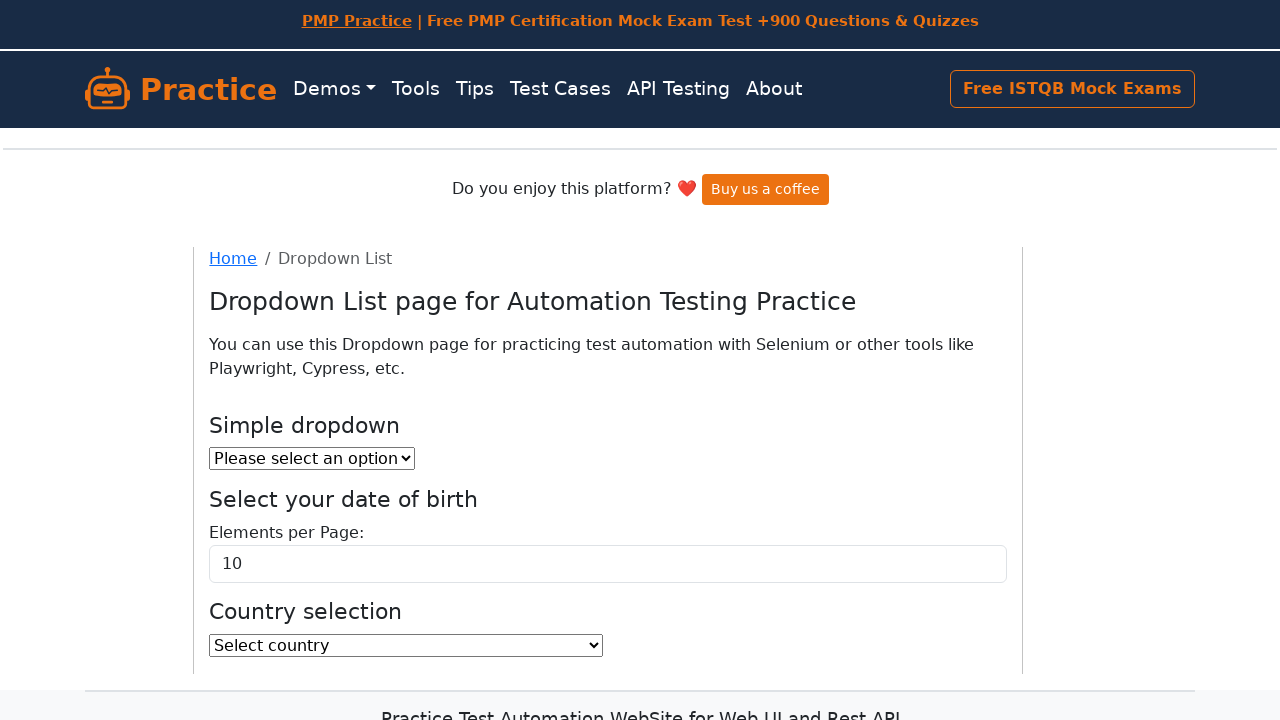

Located dropdown element
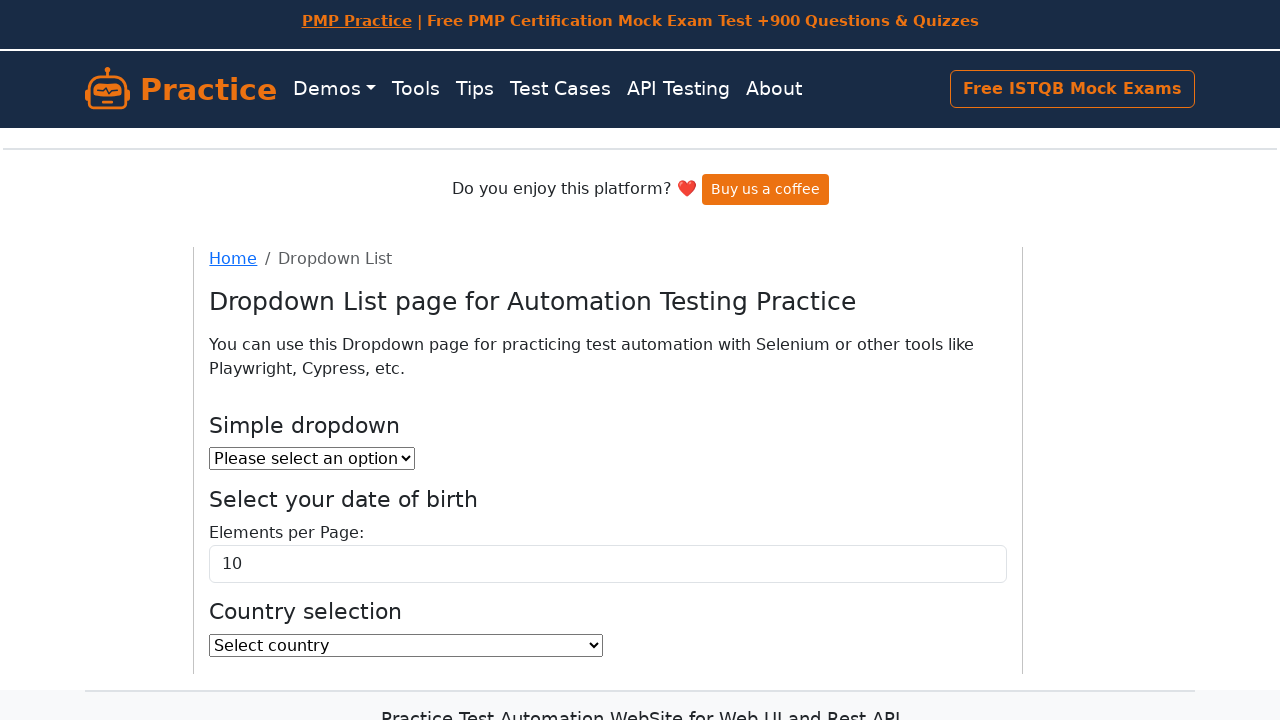

Located all option elements in dropdown
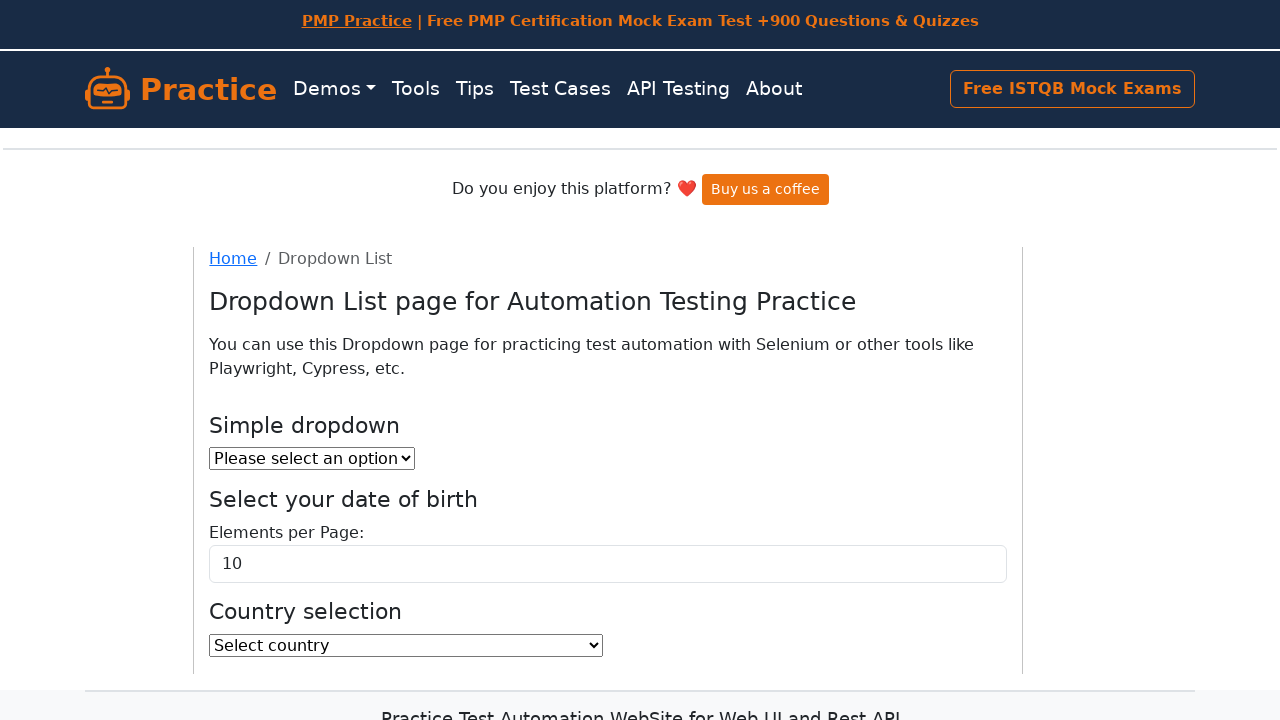

Counted 3 options in dropdown
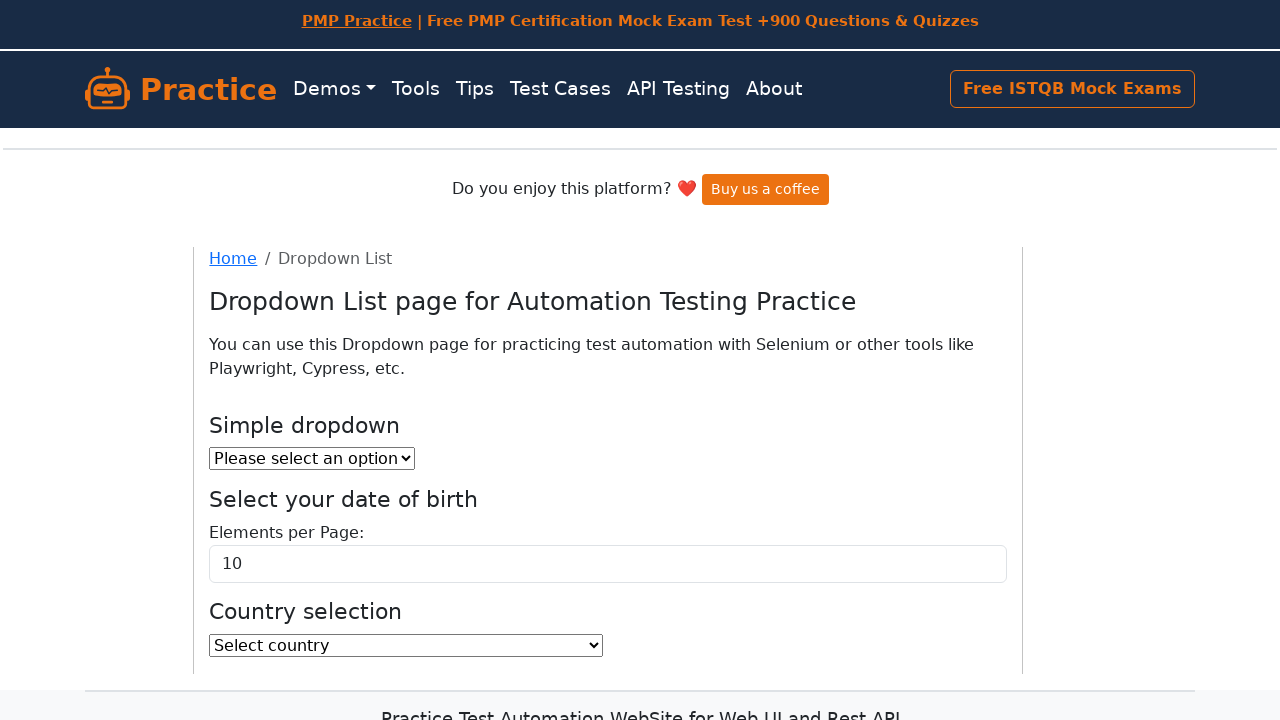

Retrieved value from option 1: 
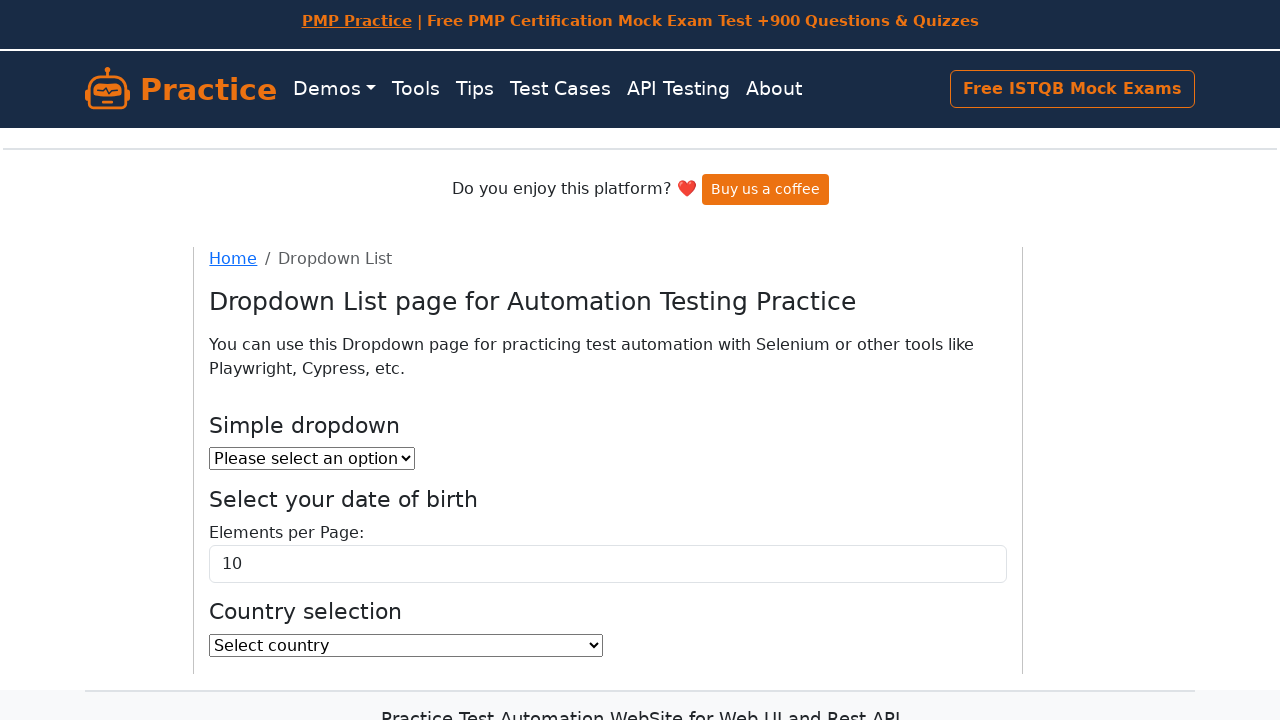

Retrieved value from option 2: 1
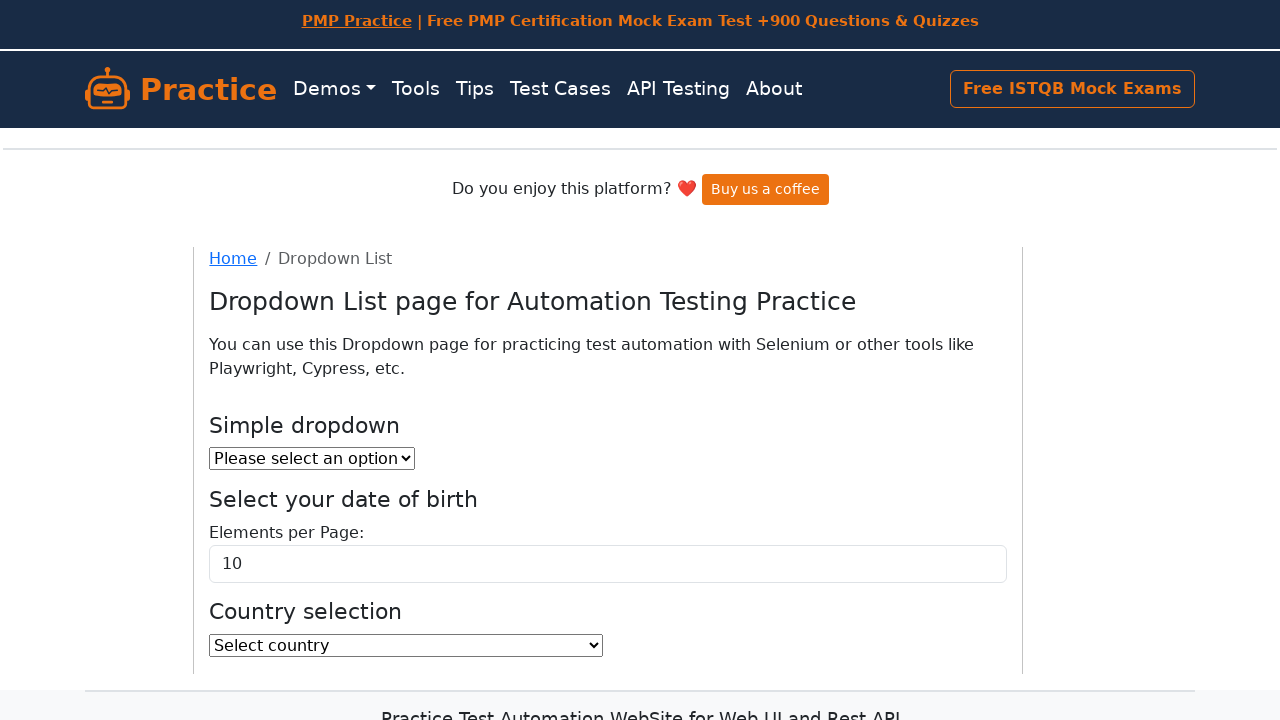

Selected option with value '1' from dropdown on #dropdown
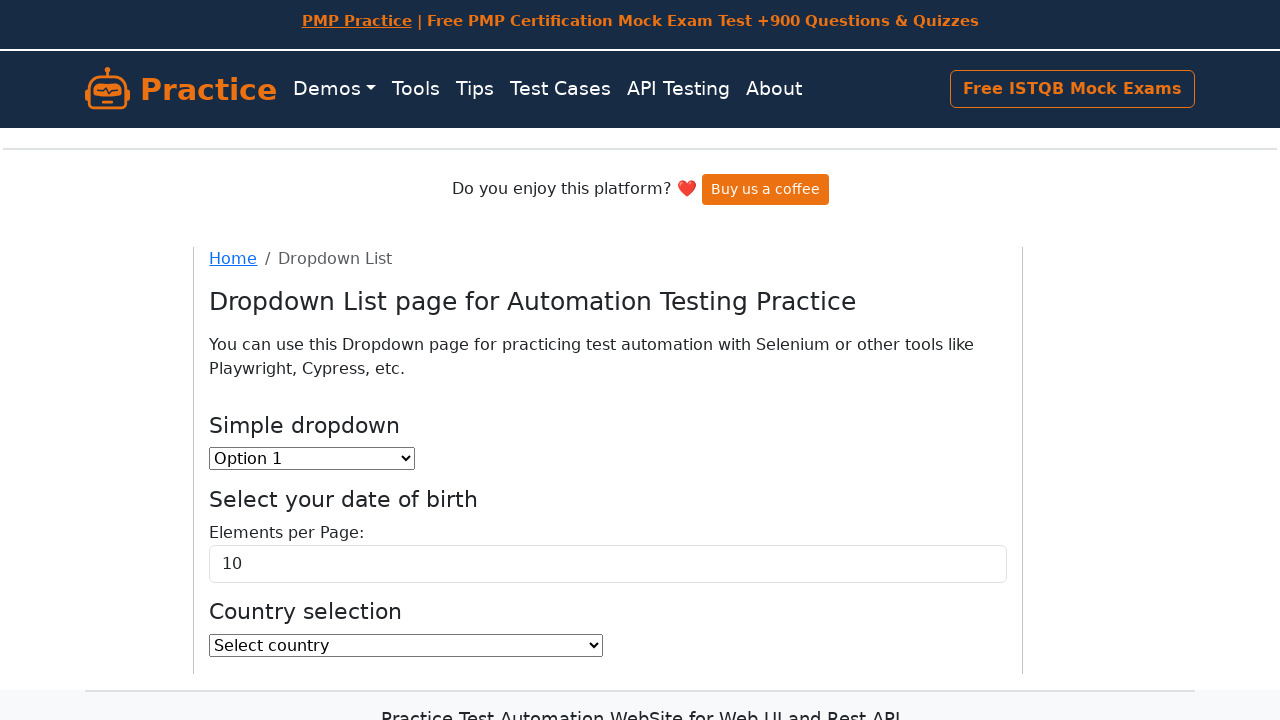

Paused for 500ms between dropdown selections
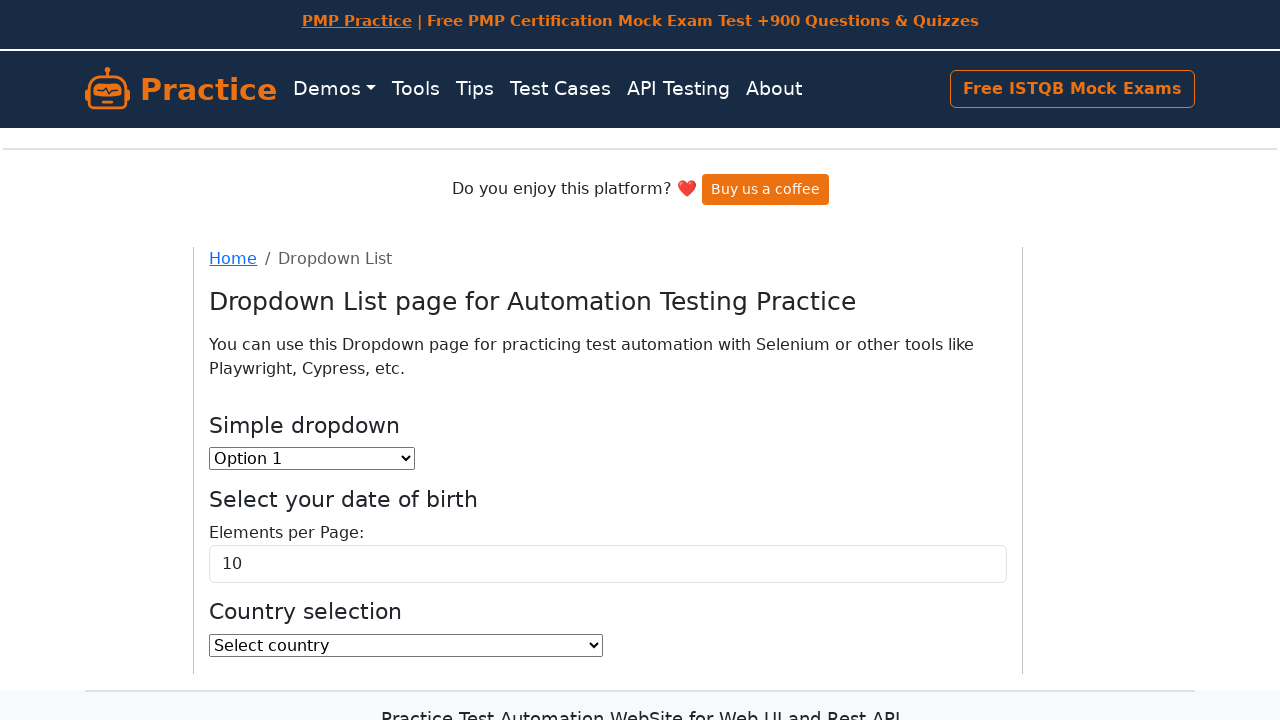

Retrieved value from option 3: 2
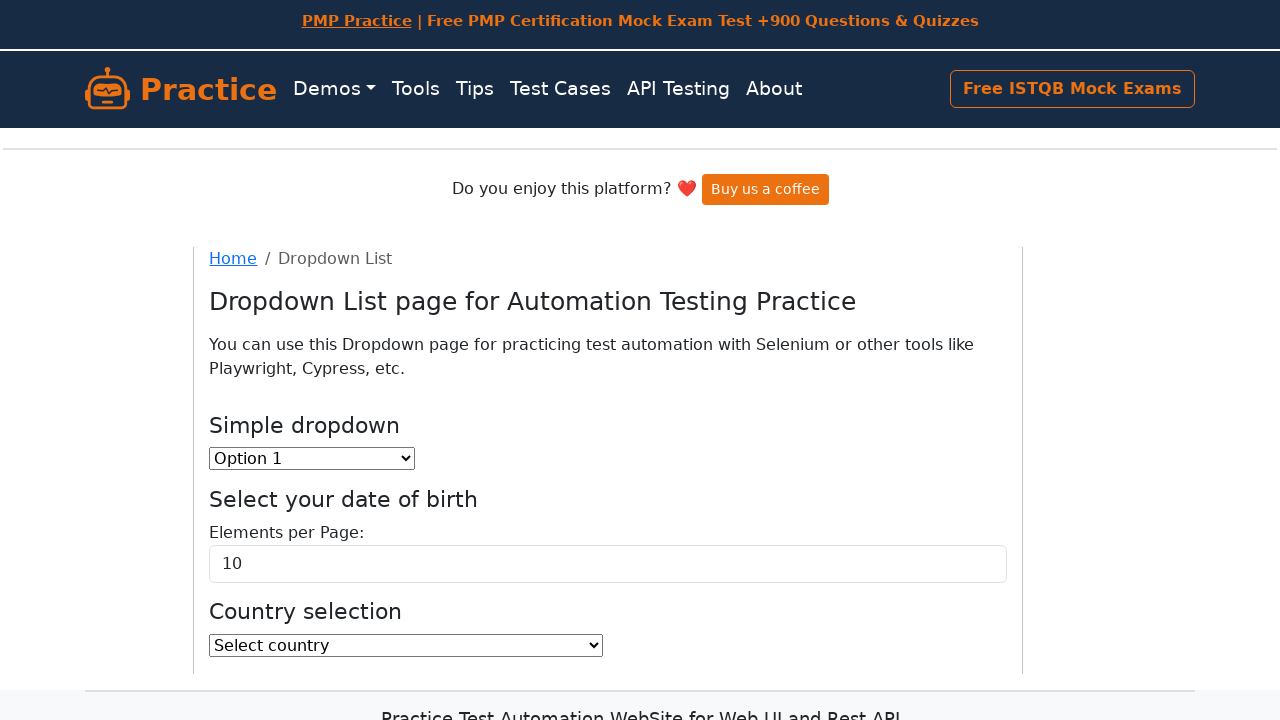

Selected option with value '2' from dropdown on #dropdown
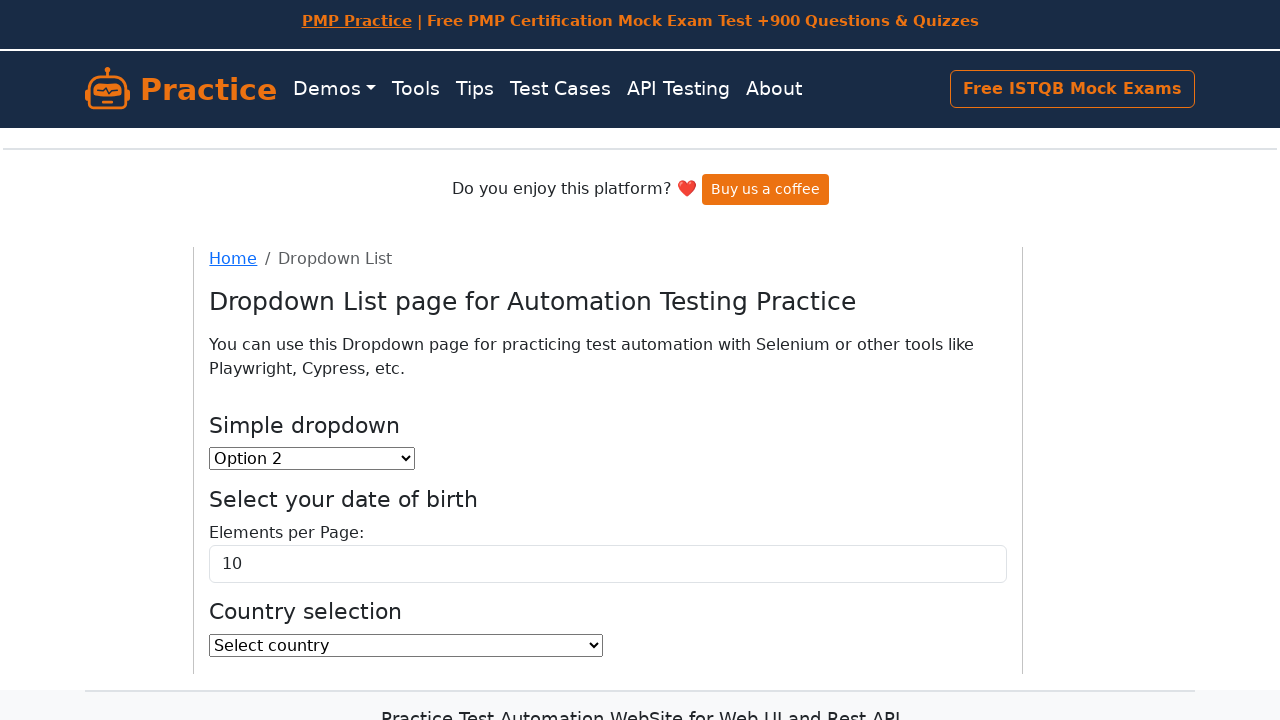

Paused for 500ms between dropdown selections
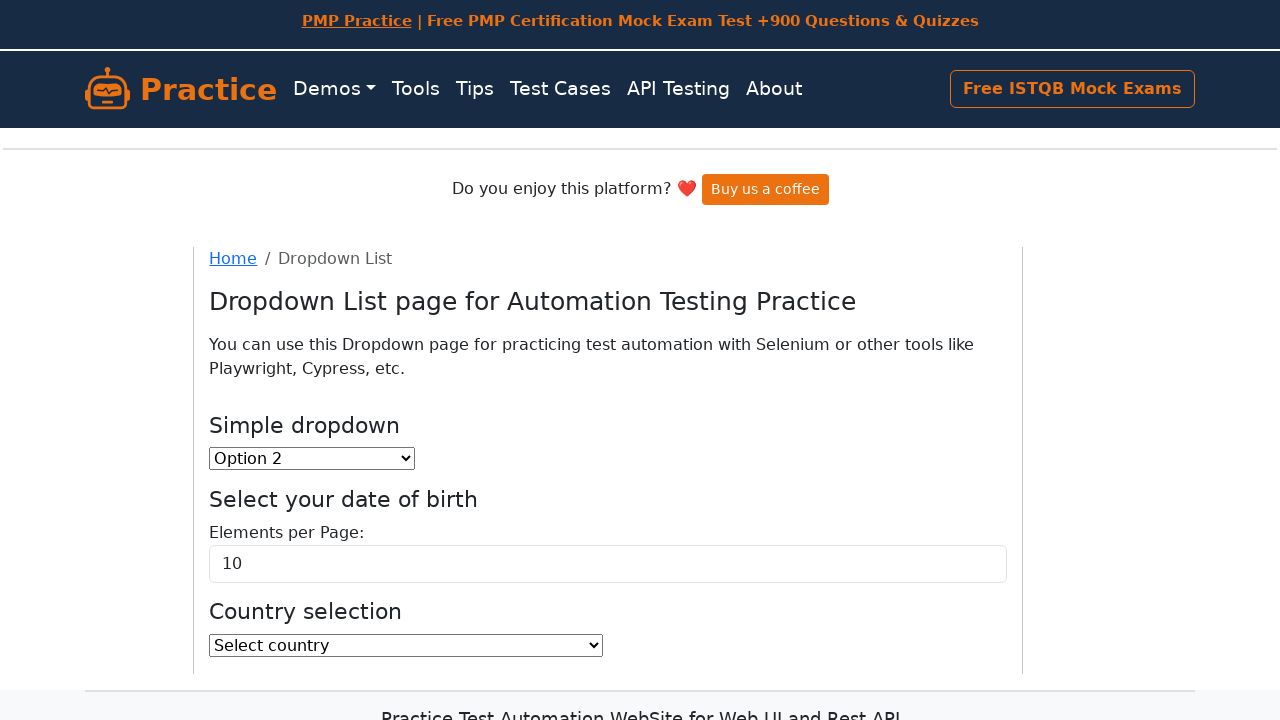

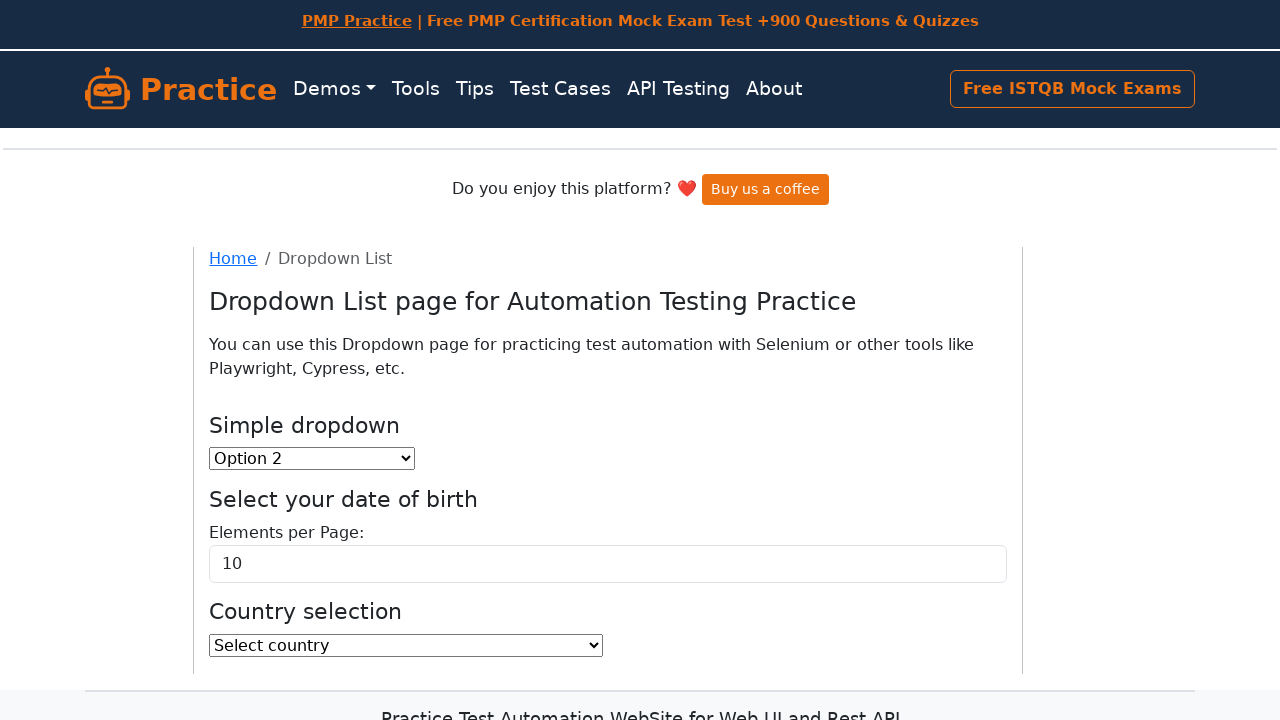